Adds a new todo item, marks it as complete by checking the checkbox, and verifies the item has the completed class.

Starting URL: https://todomvc.com/examples/typescript-angular/#/

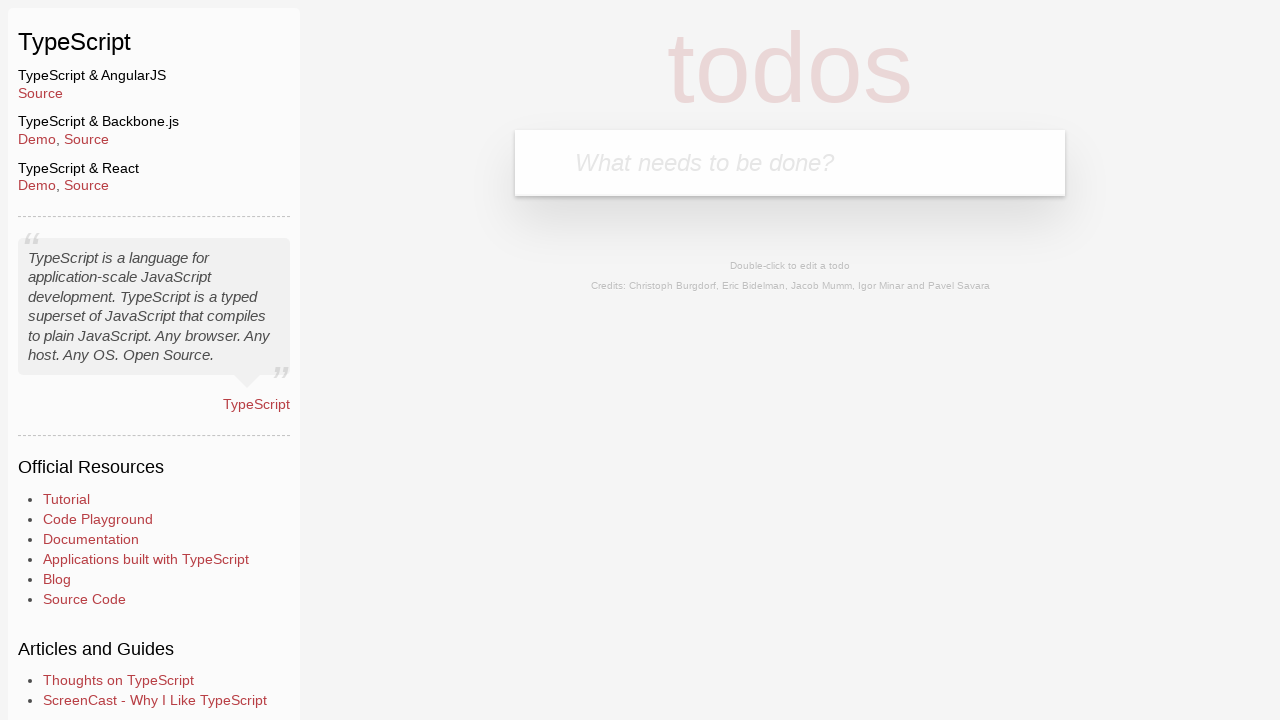

Filled new todo input field with 'Lorem' on .new-todo
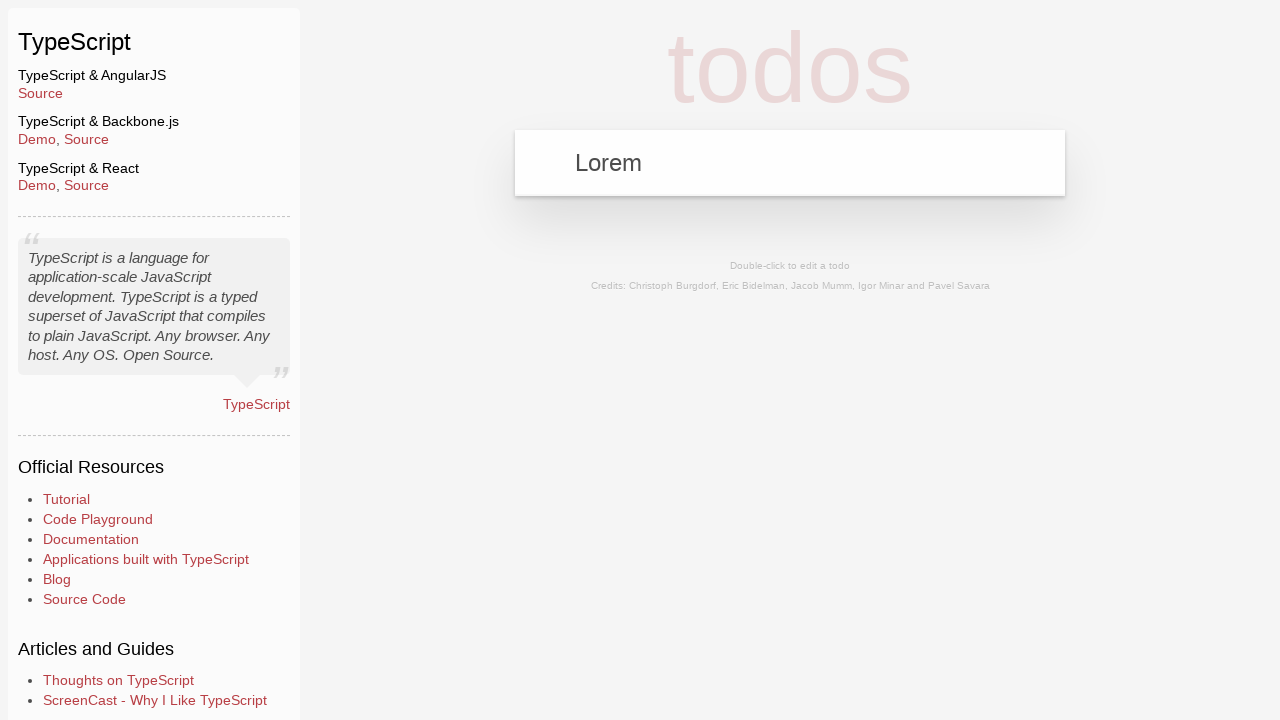

Pressed Enter to add new todo item on .new-todo
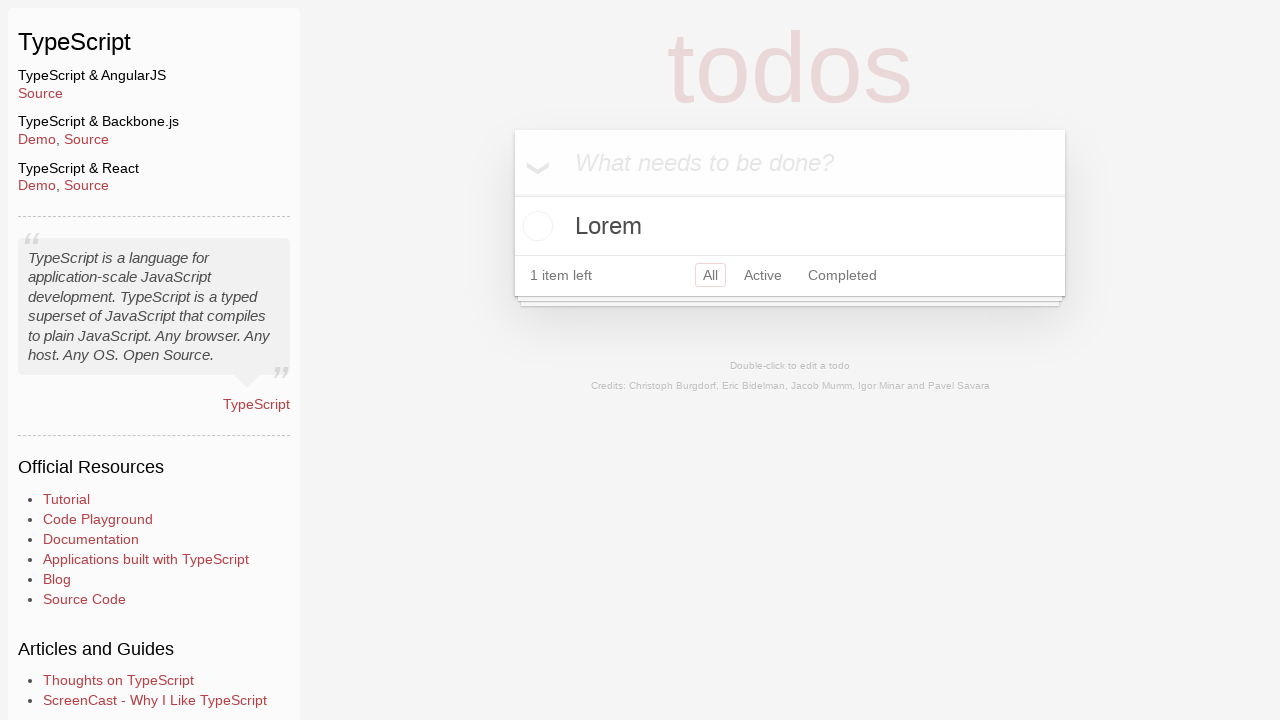

Checked the checkbox to mark todo as complete at (535, 226) on div >> internal:role=checkbox
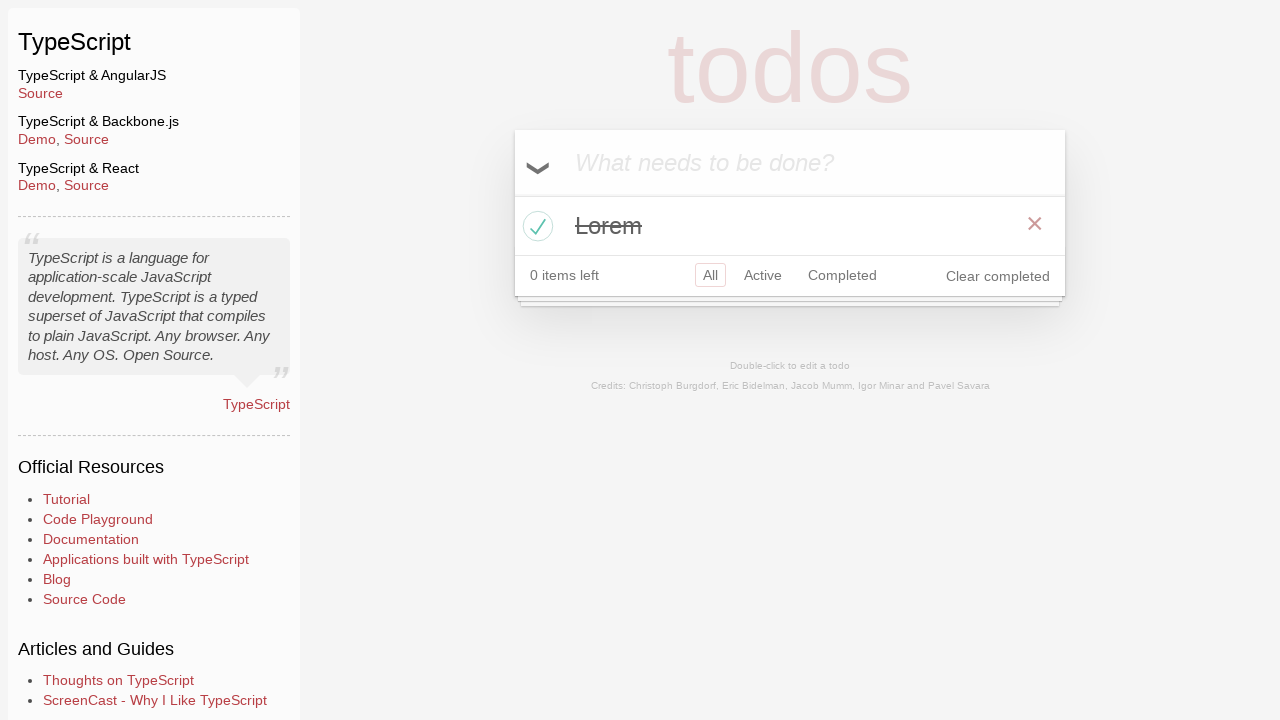

Located the todo item element
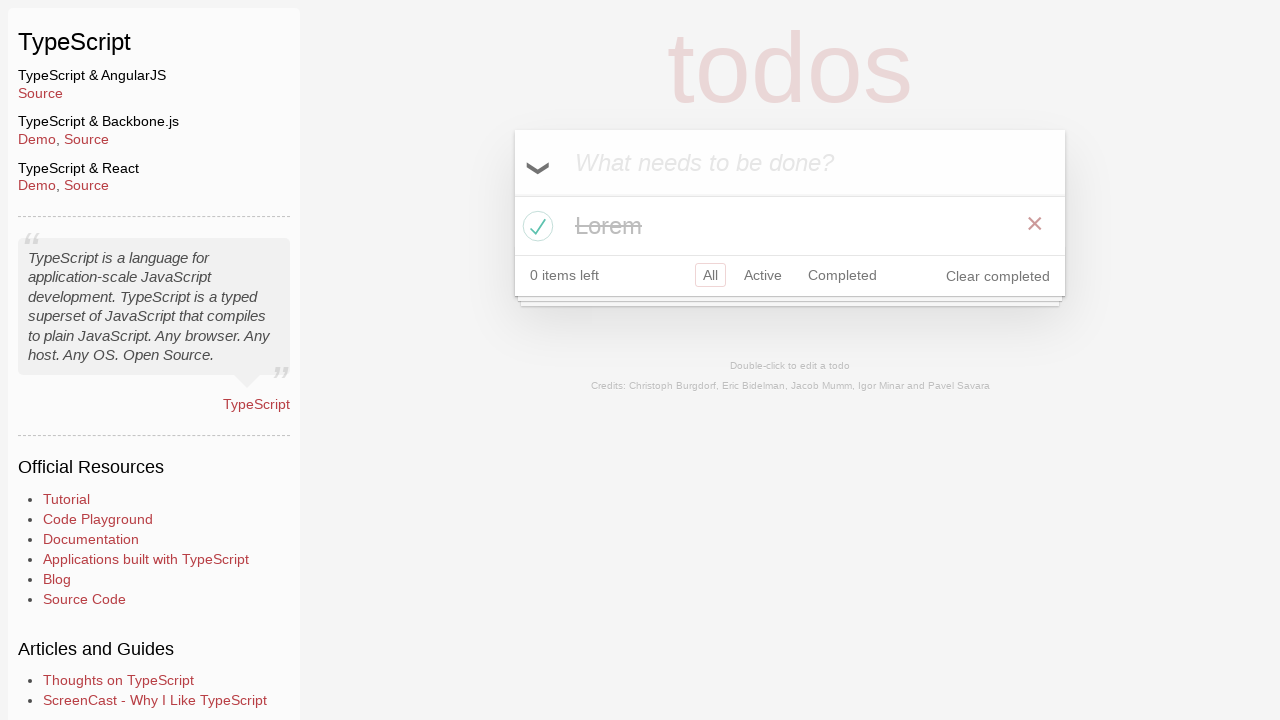

Retrieved the class attribute from todo item
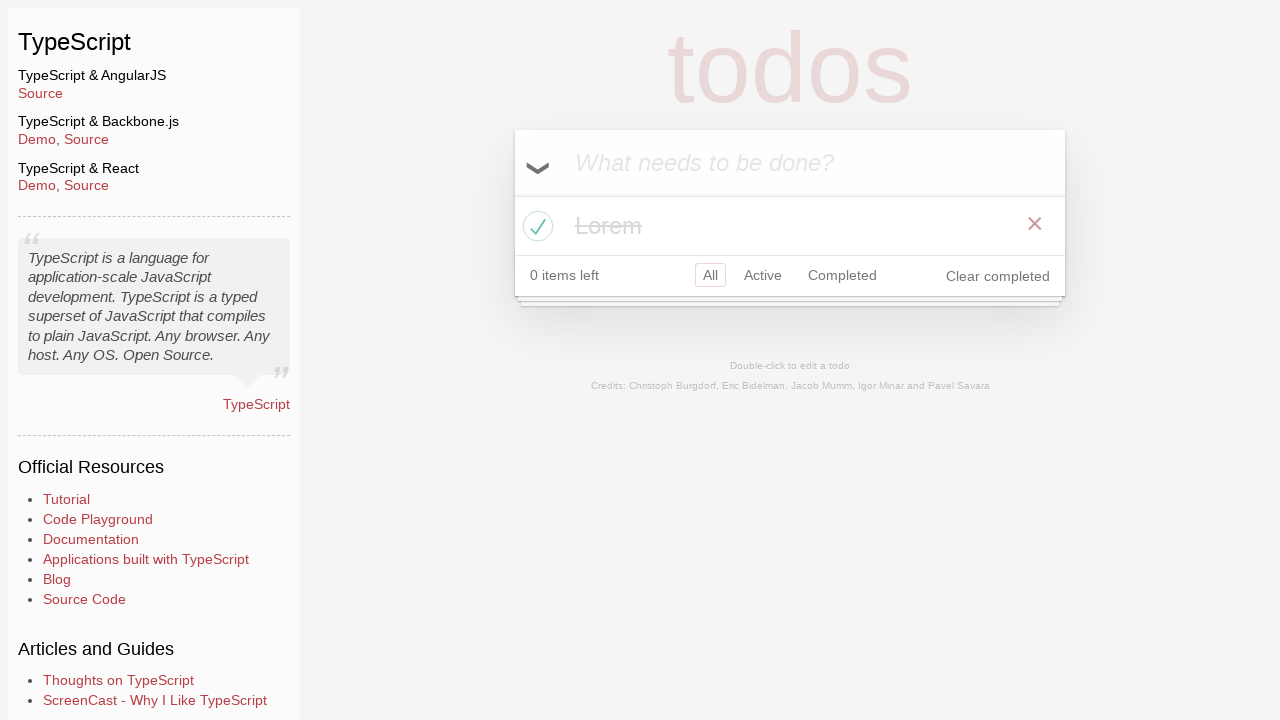

Verified that todo item has the 'completed' class
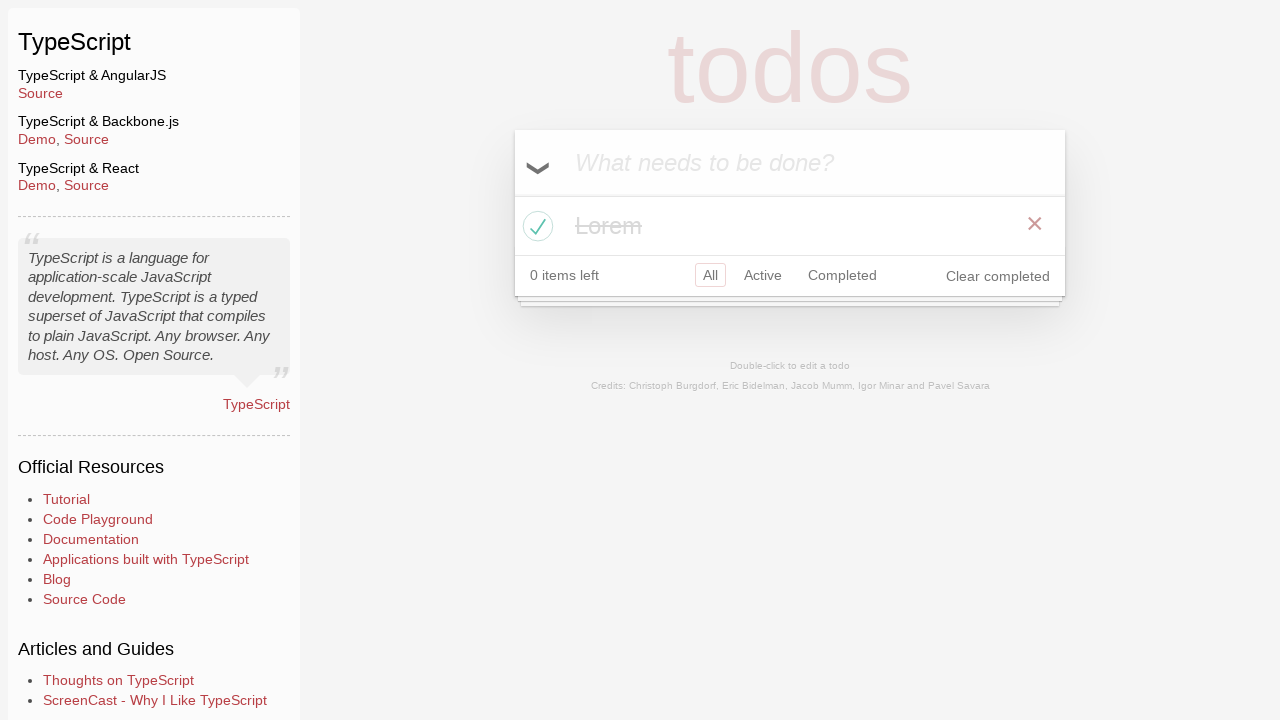

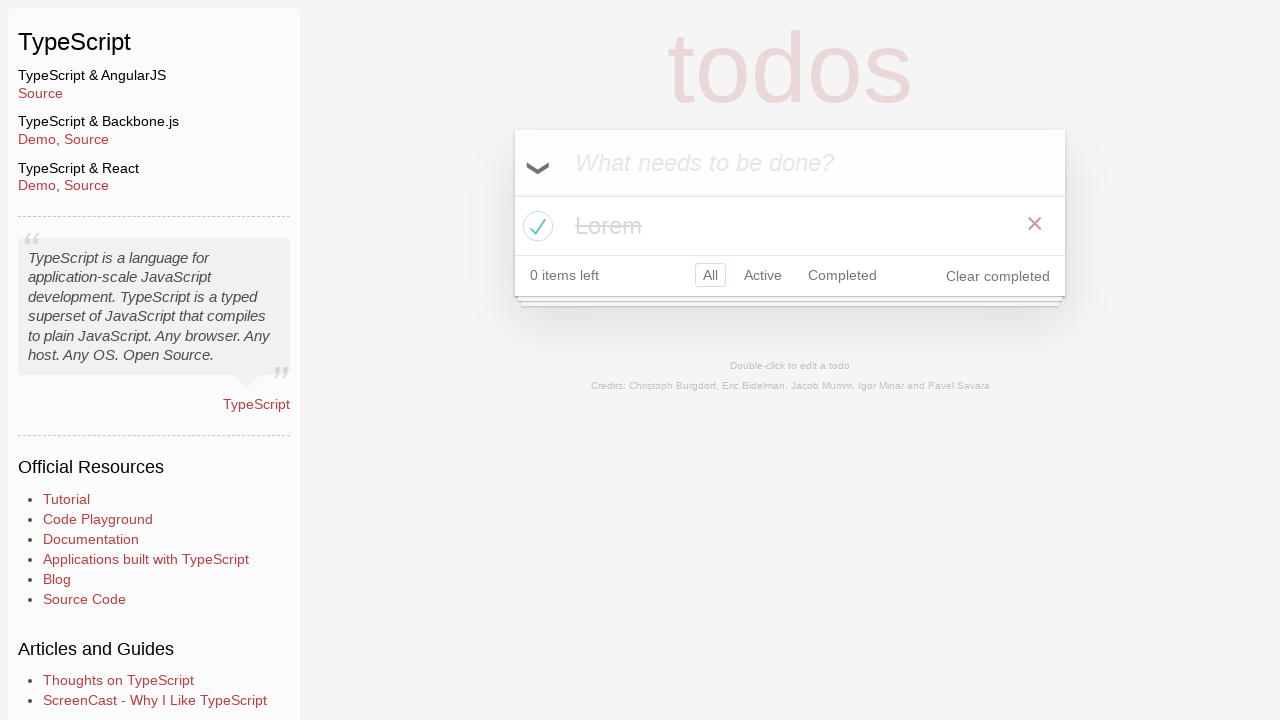